Tests that the Clear completed button displays correct text

Starting URL: https://demo.playwright.dev/todomvc

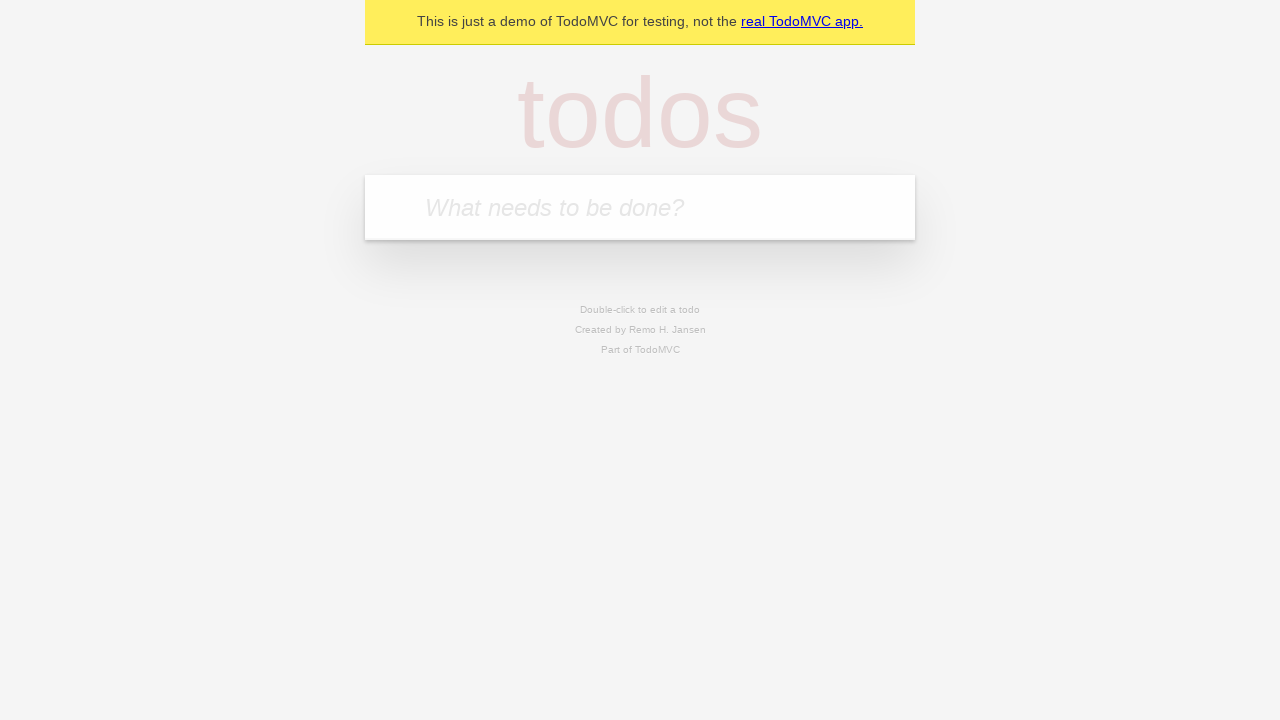

Filled new todo field with 'buy some cheese' on .new-todo
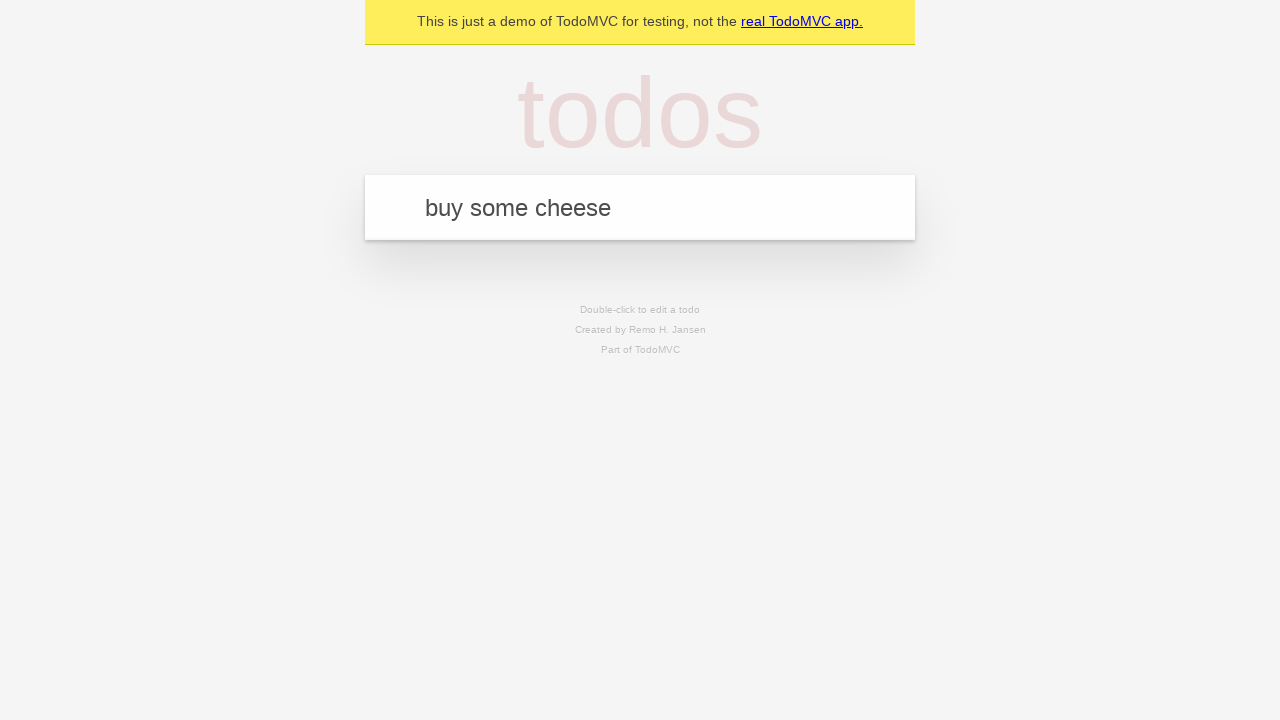

Pressed Enter to add first todo on .new-todo
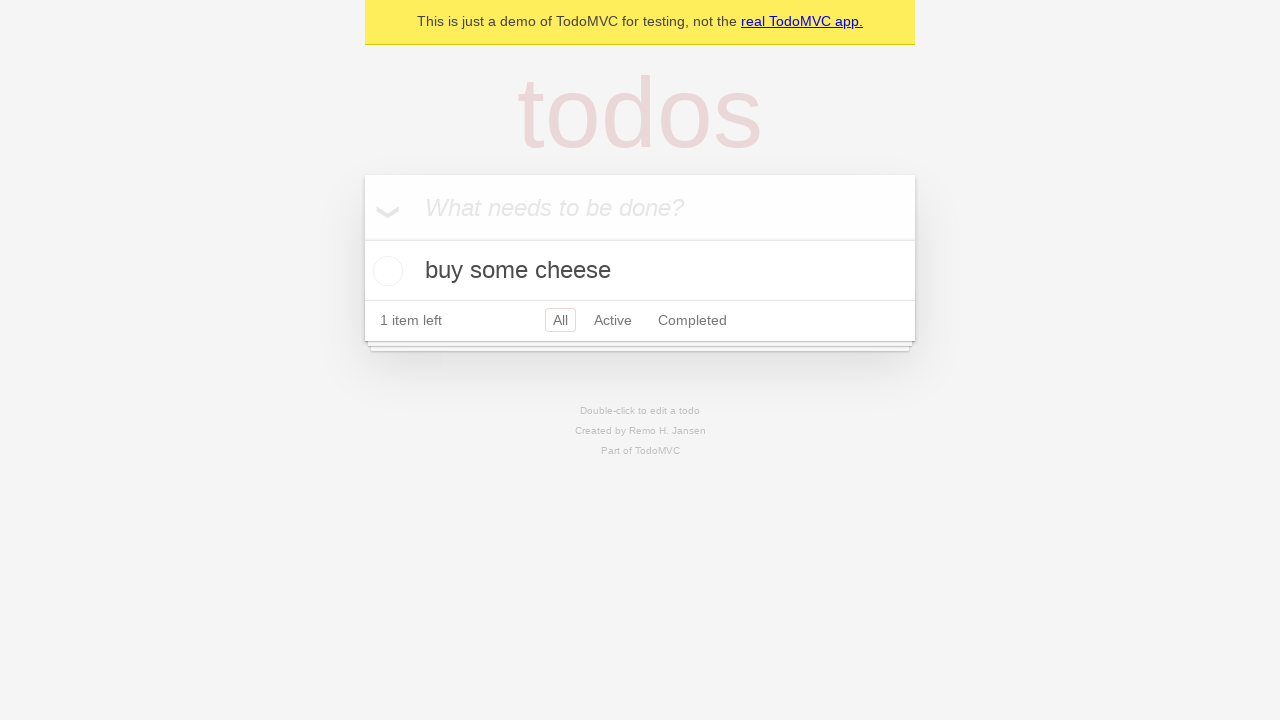

Filled new todo field with 'feed the cat' on .new-todo
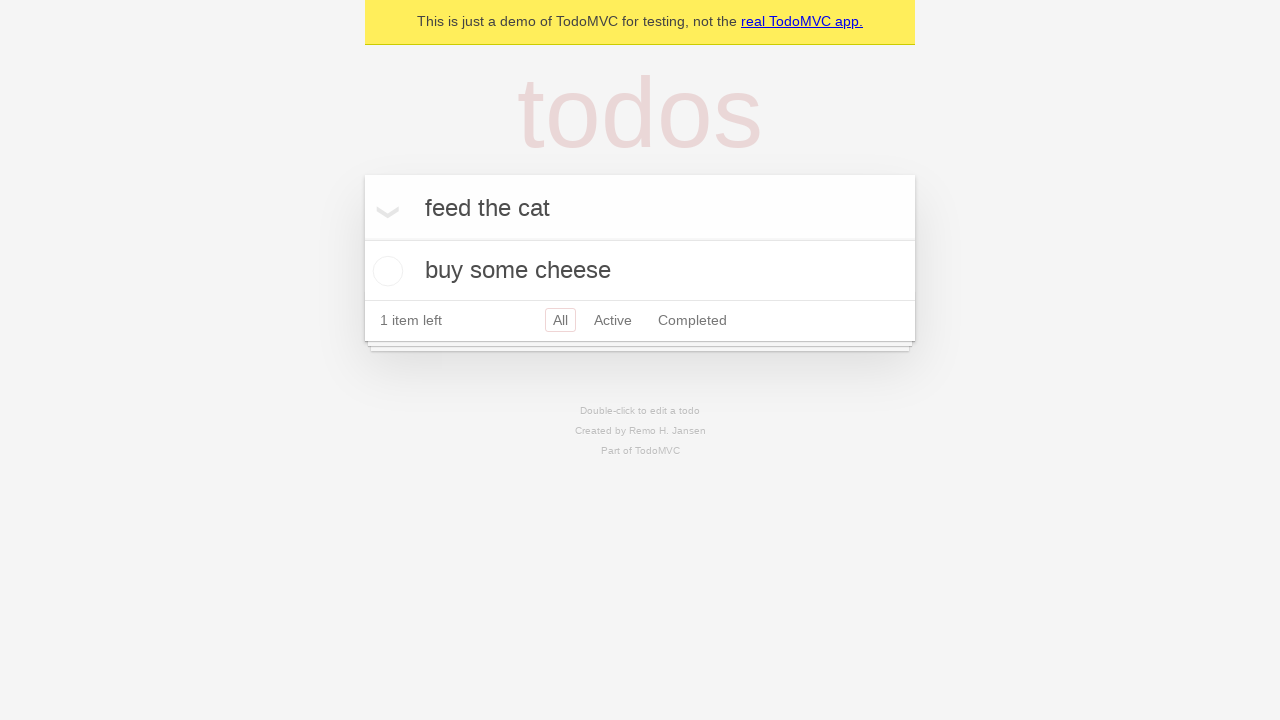

Pressed Enter to add second todo on .new-todo
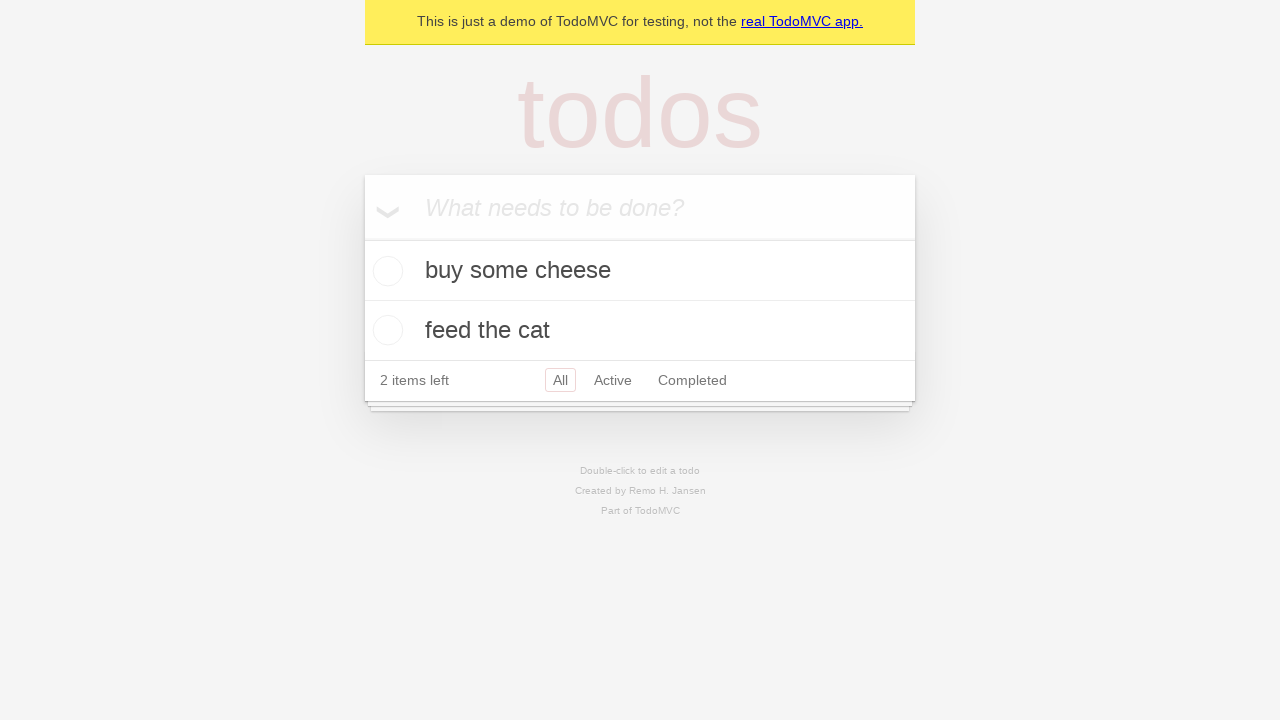

Filled new todo field with 'book a doctors appointment' on .new-todo
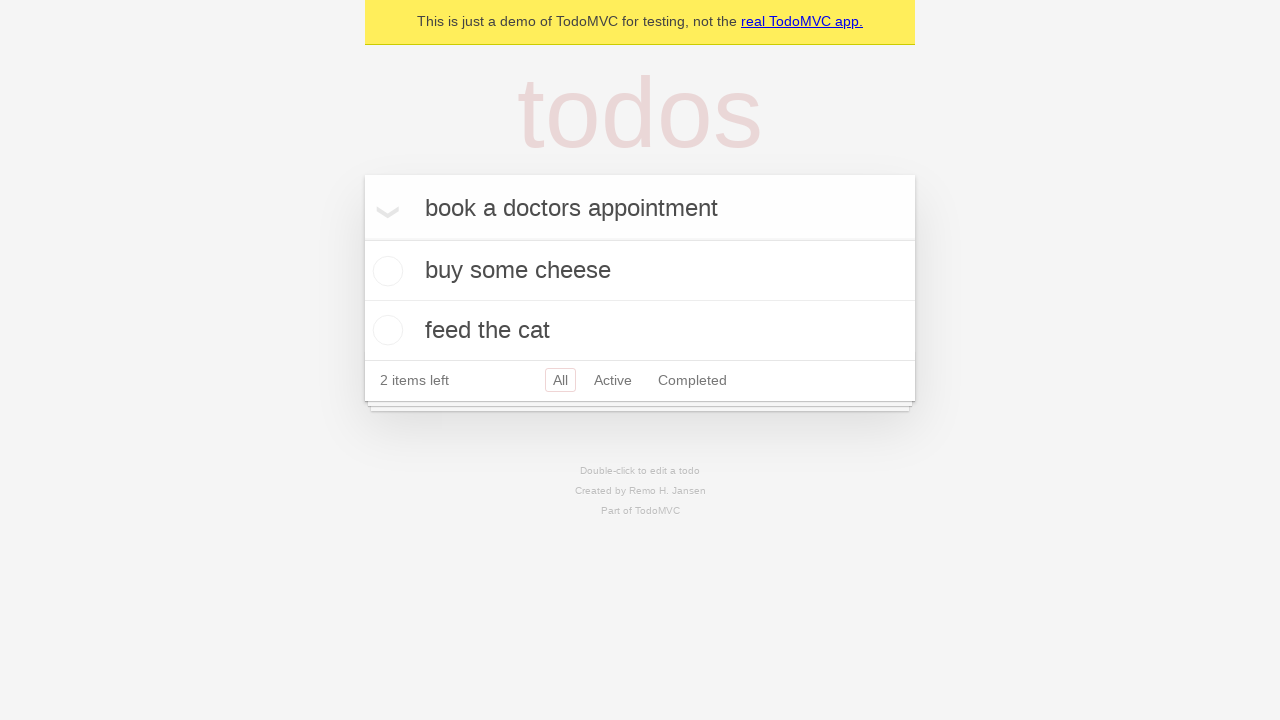

Pressed Enter to add third todo on .new-todo
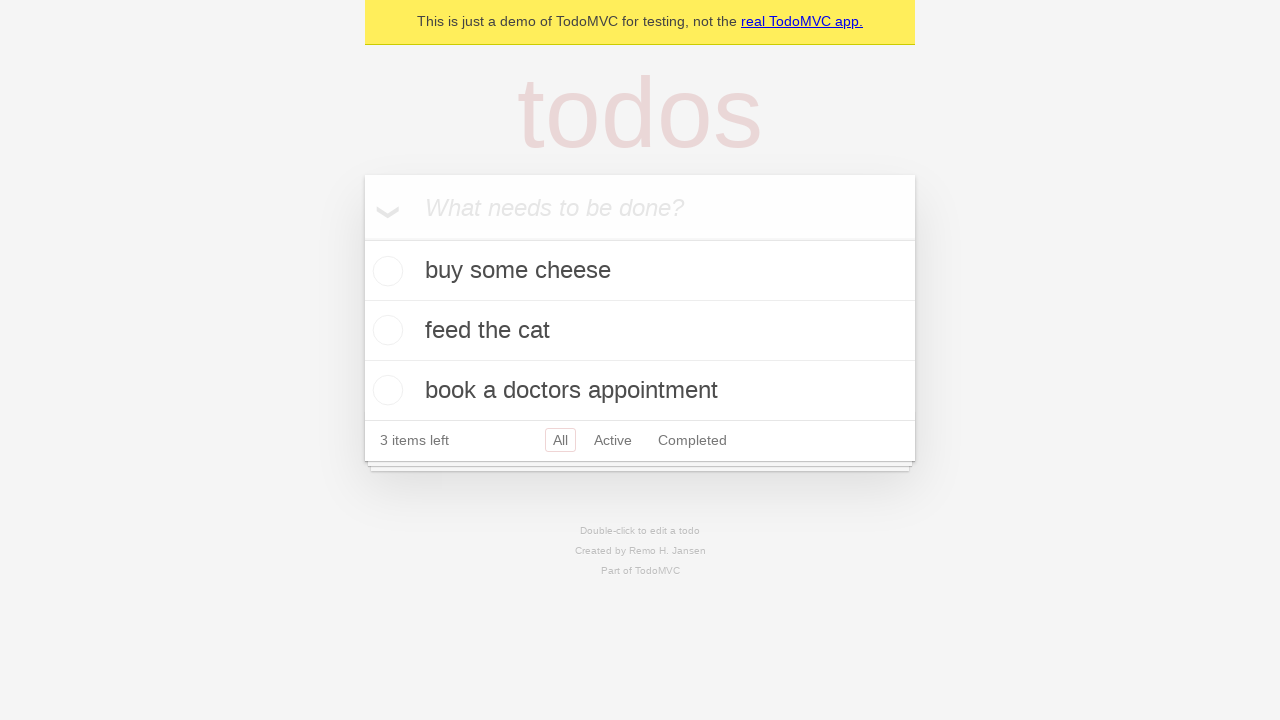

Checked the first todo item at (385, 271) on .todo-list li .toggle >> nth=0
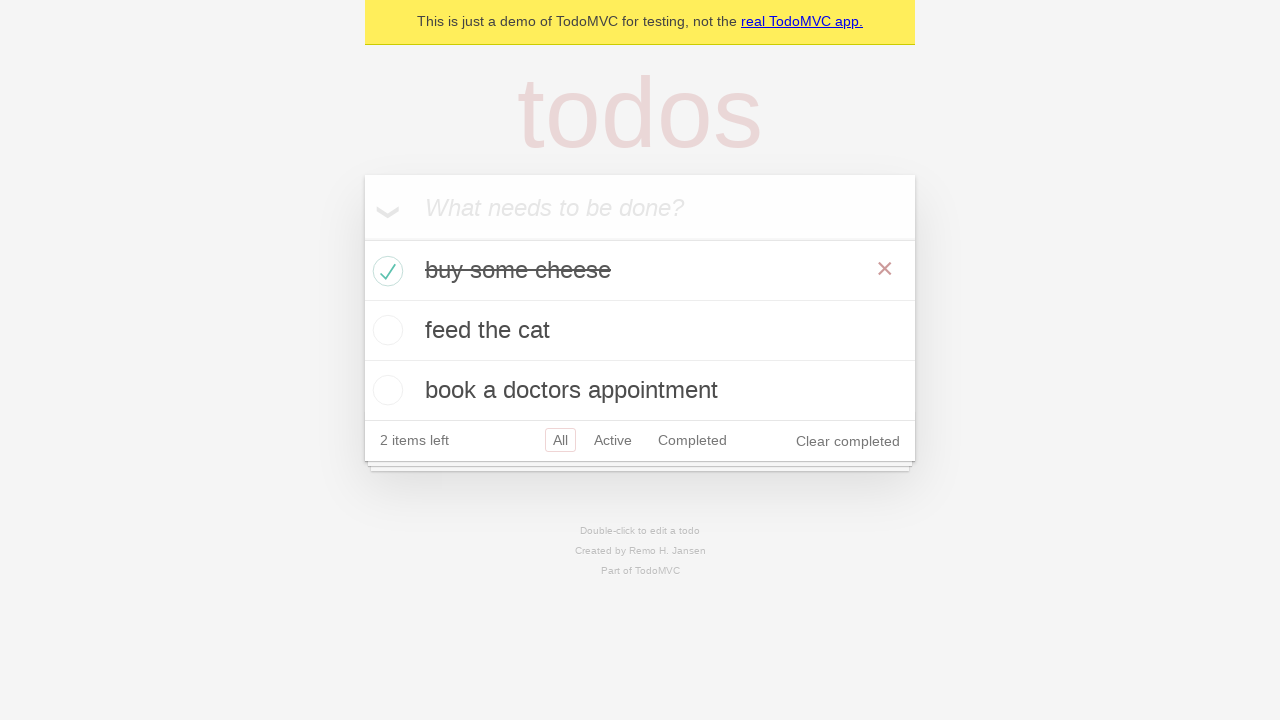

Verified Clear completed button is visible
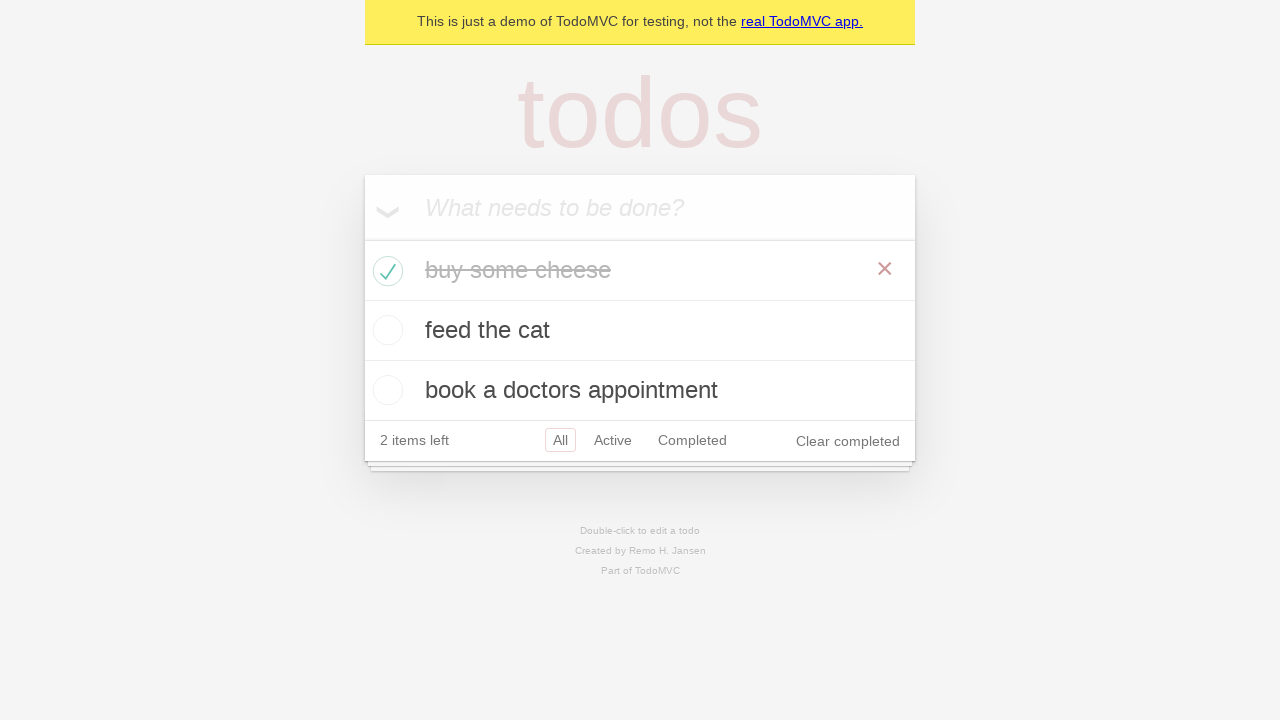

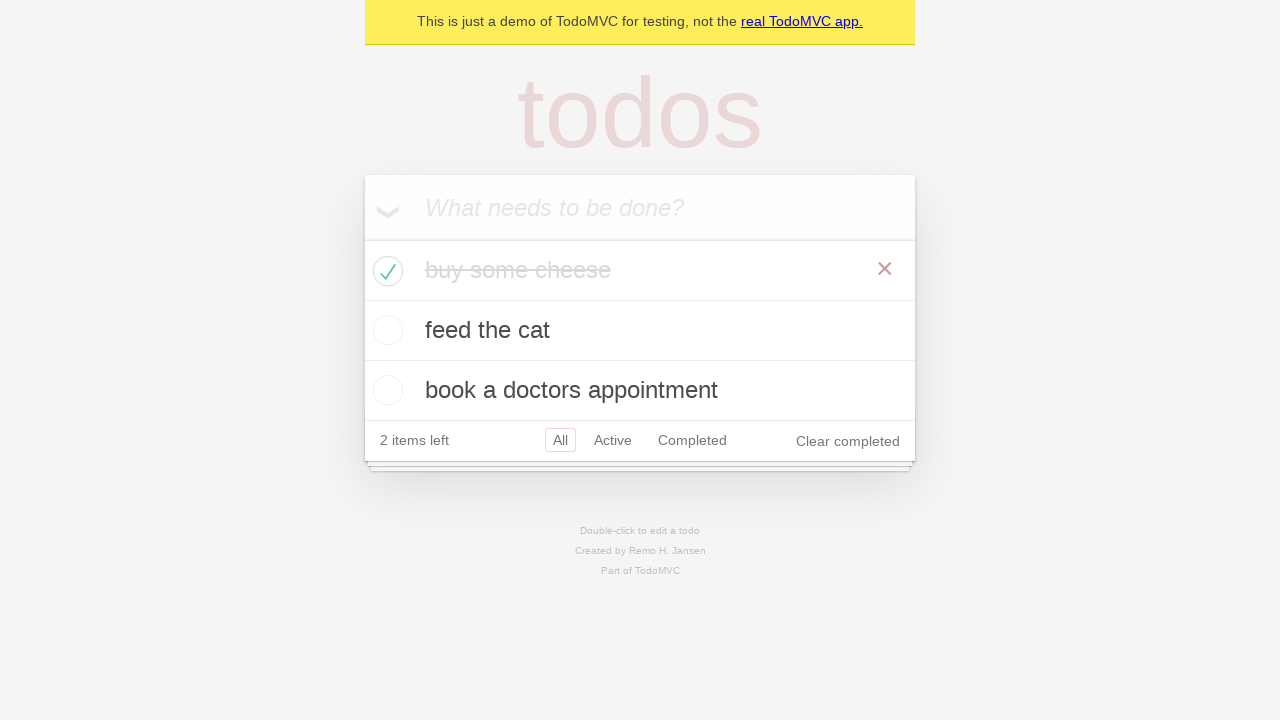